Tests dynamic content loading by clicking a start button and waiting for hidden content to become visible

Starting URL: https://the-internet.herokuapp.com/dynamic_loading/1

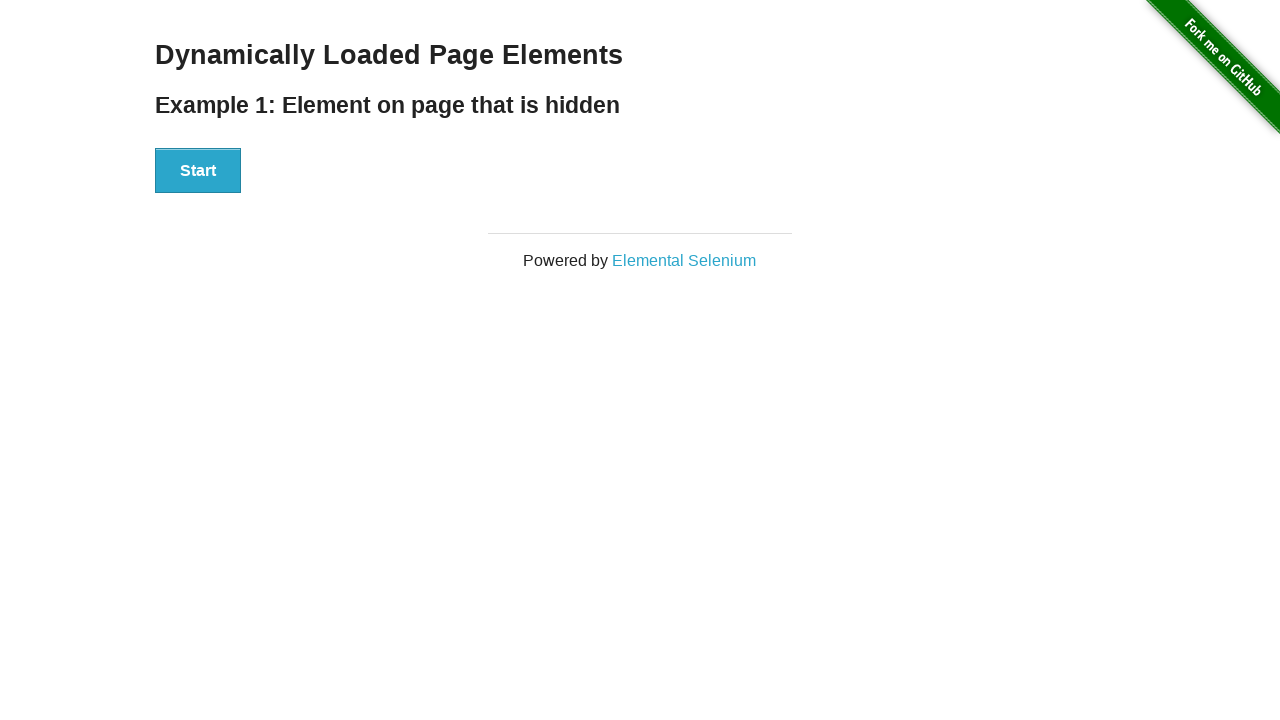

Clicked the Start button to trigger dynamic content loading at (198, 171) on xpath=//button[.='Start']
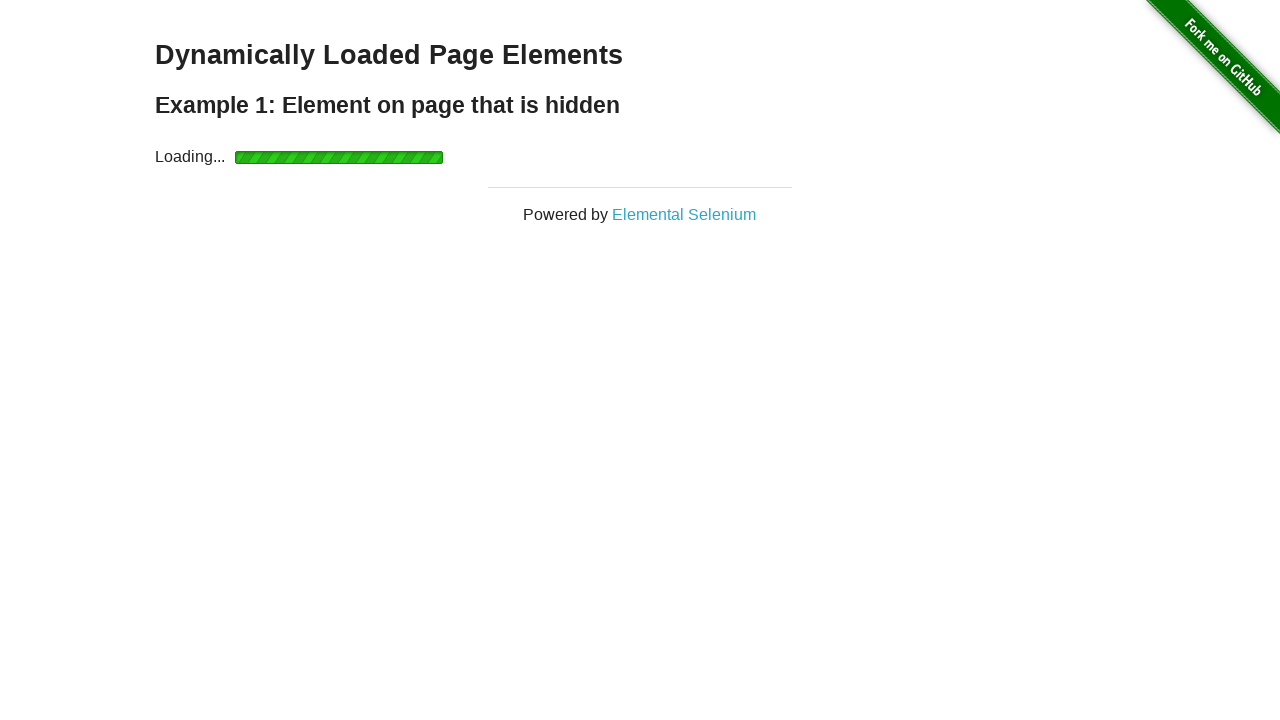

Waited for dynamically loaded content (#finish) to become visible
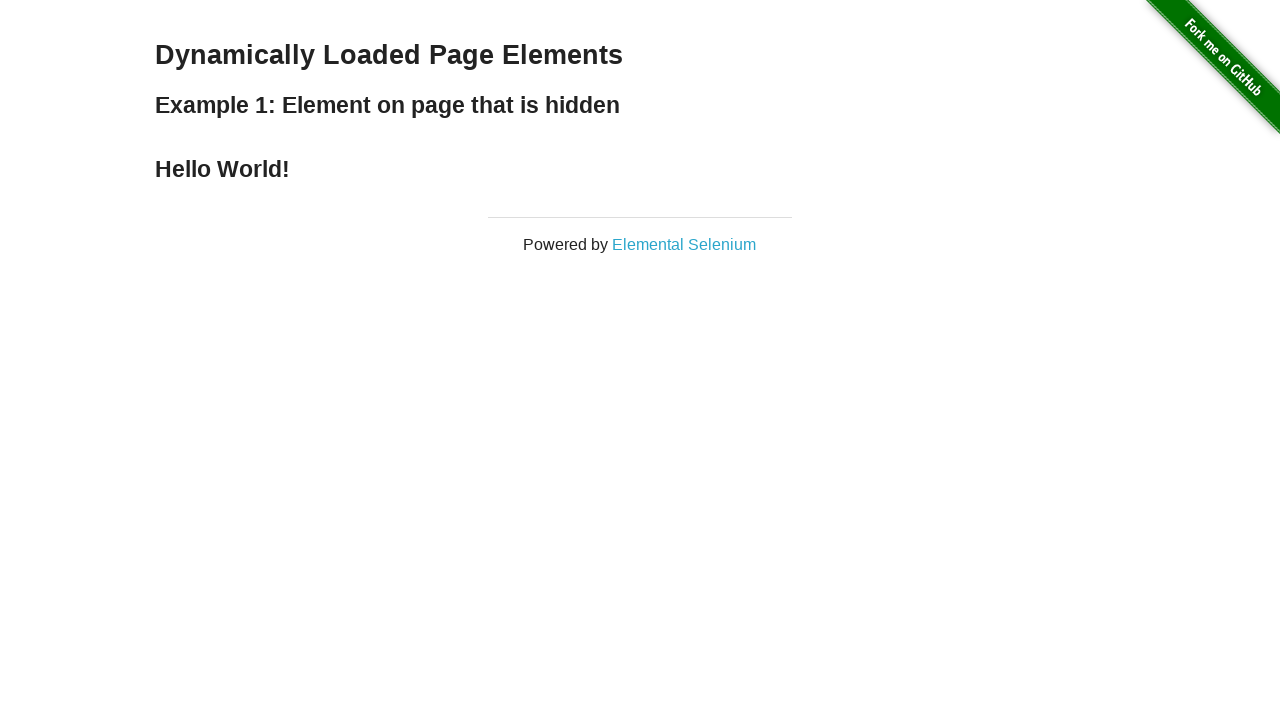

Retrieved text content from #finish h4 element
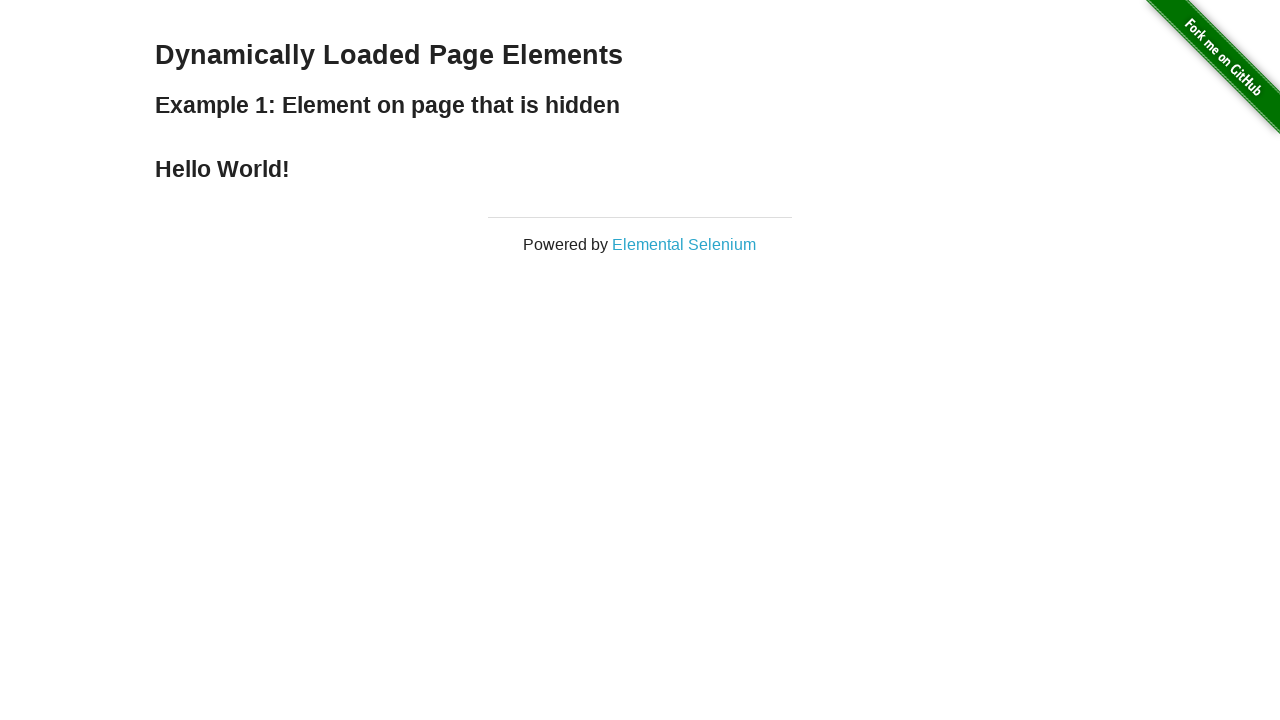

Verified that finish text equals 'Hello World!'
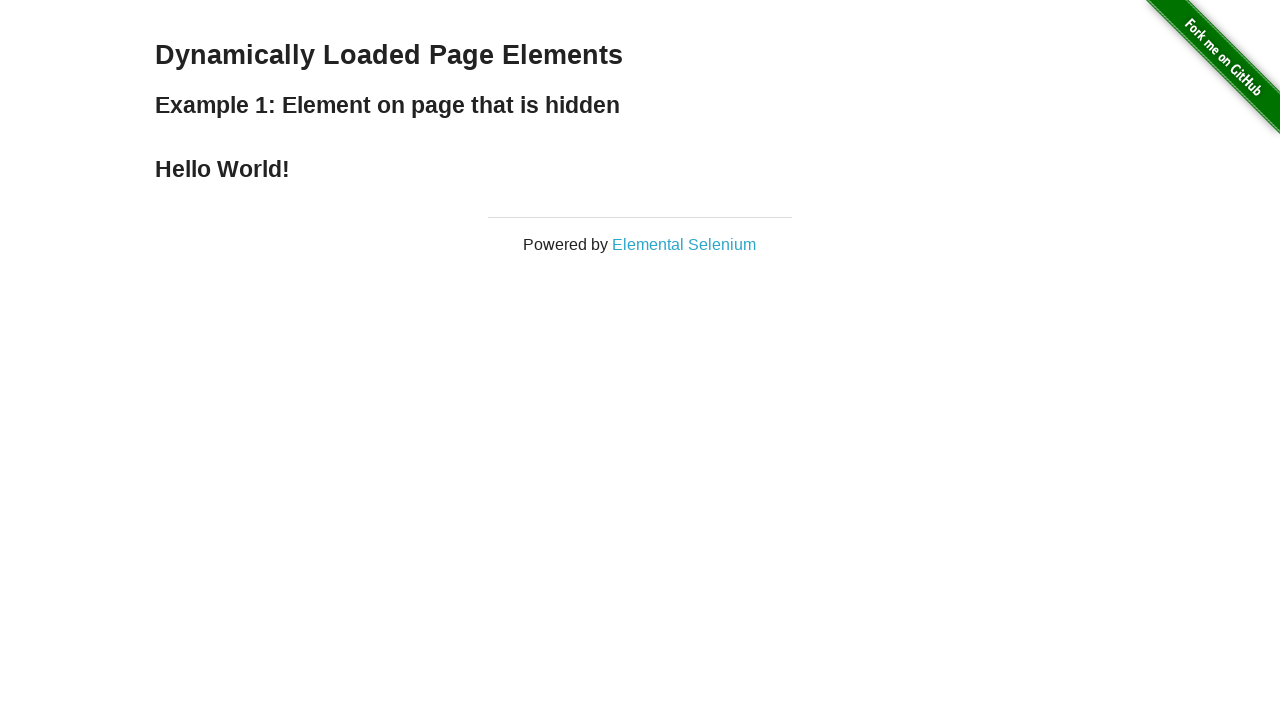

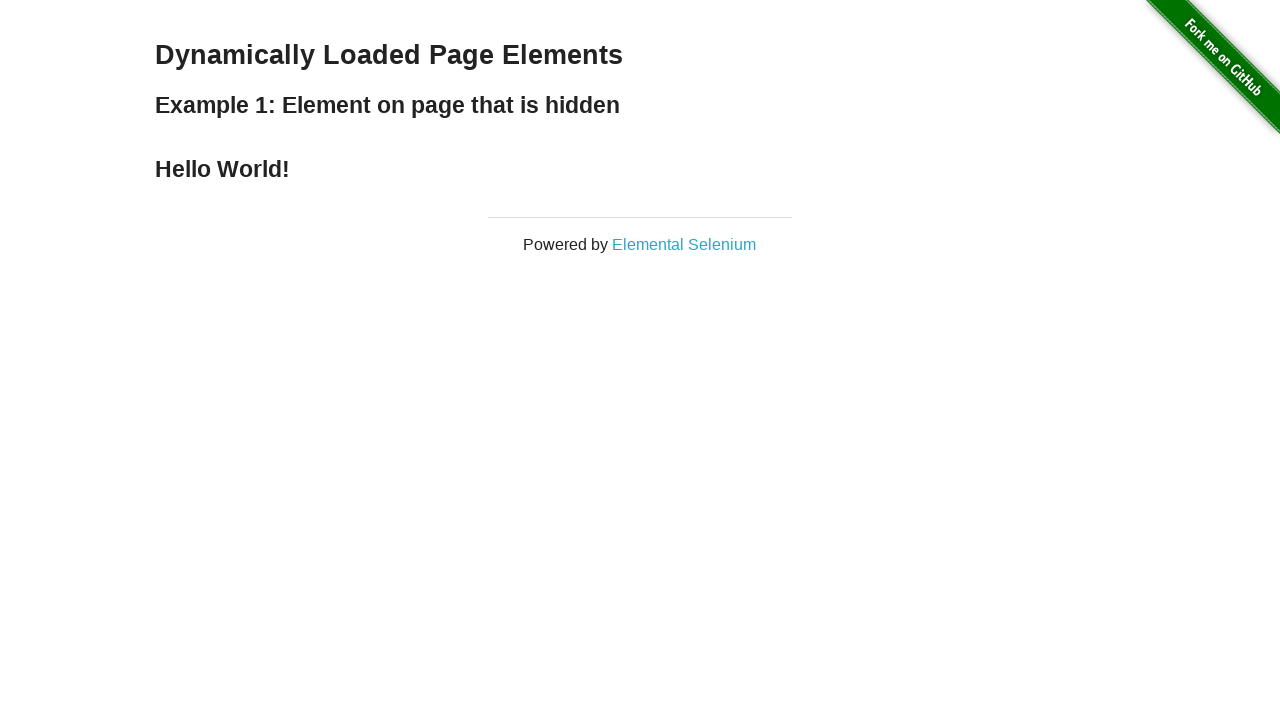